Tests alert prompt functionality by navigating to the prompt alert section, triggering a prompt dialog, entering text, and accepting it

Starting URL: http://demo.automationtesting.in/Alerts.html

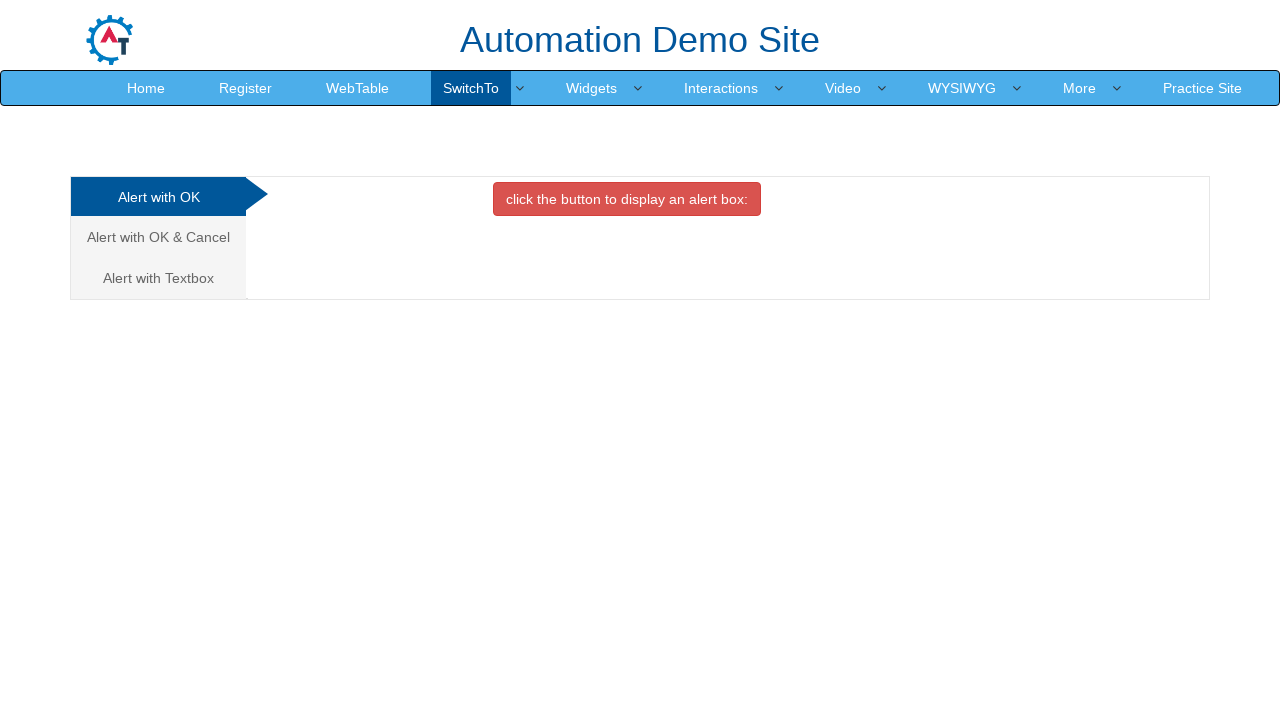

Clicked on the Textbox alert tab at (158, 278) on xpath=//a[@href='#Textbox']
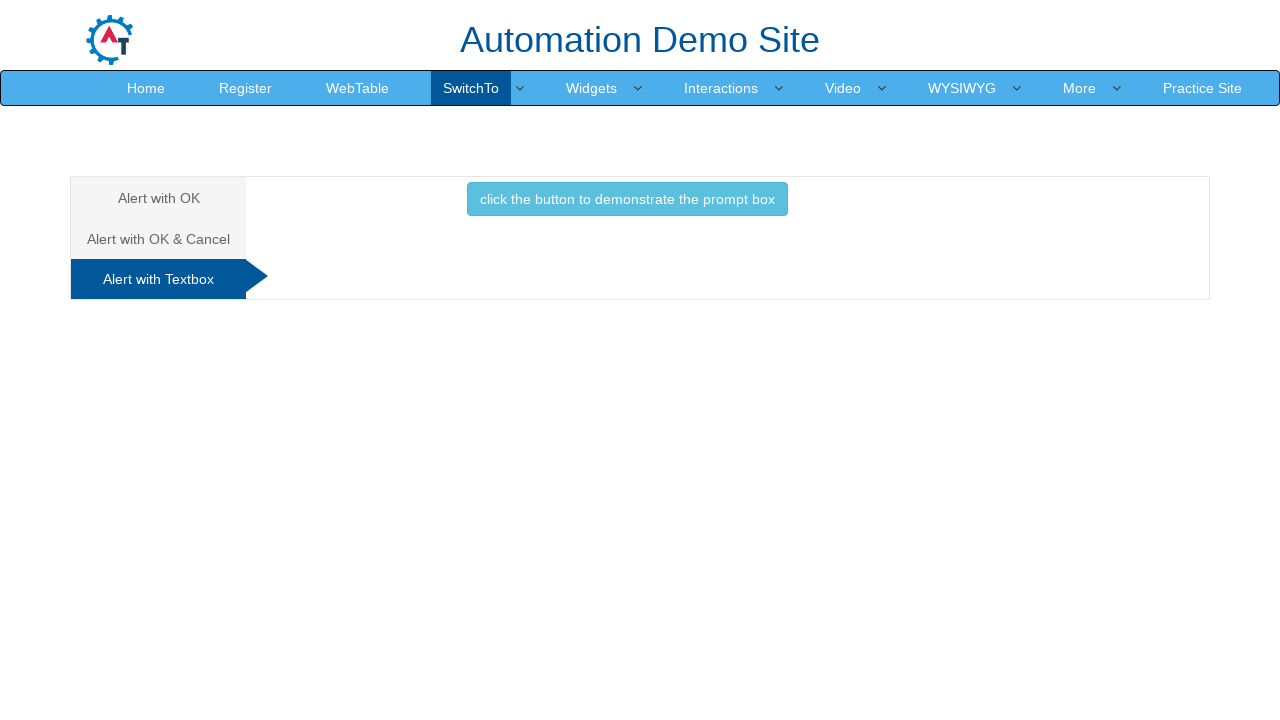

Clicked button to trigger prompt alert at (627, 199) on xpath=//button[@onclick='promptbox()']
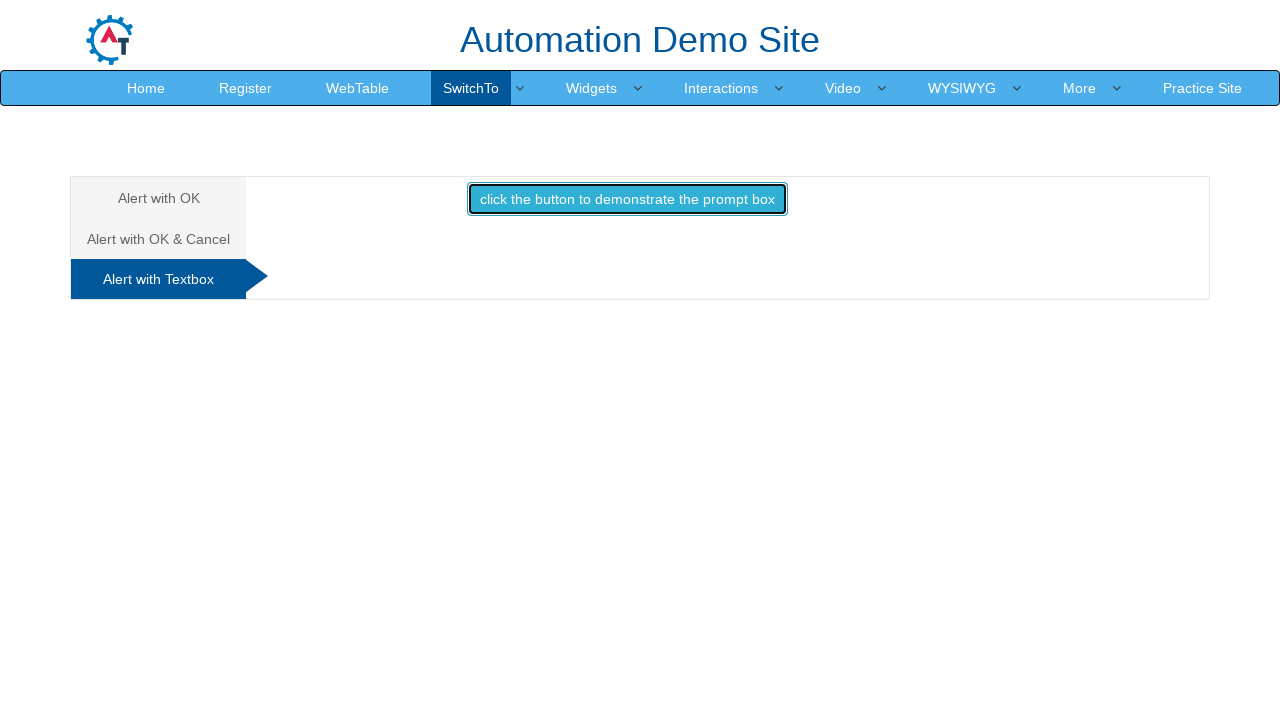

Set up dialog handler to accept prompt with text 'Shiva'
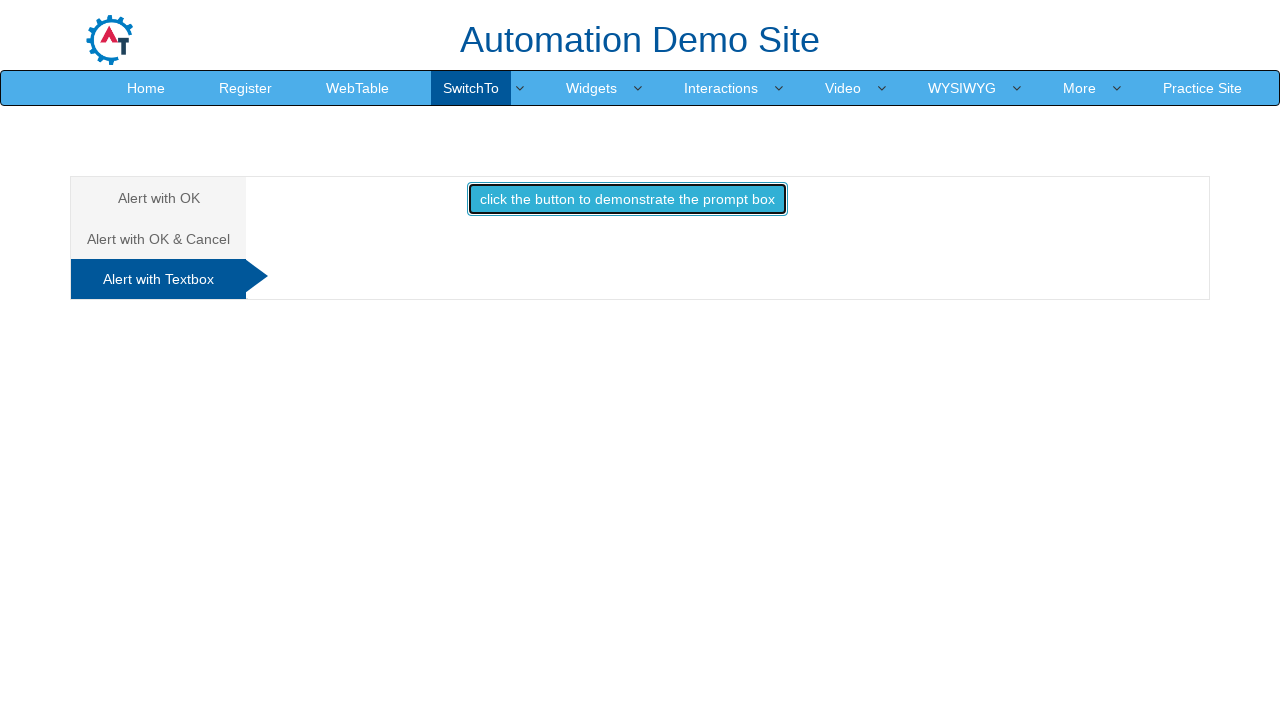

Clicked button to trigger prompt alert and accepted dialog with 'Shiva' at (627, 199) on xpath=//button[@onclick='promptbox()']
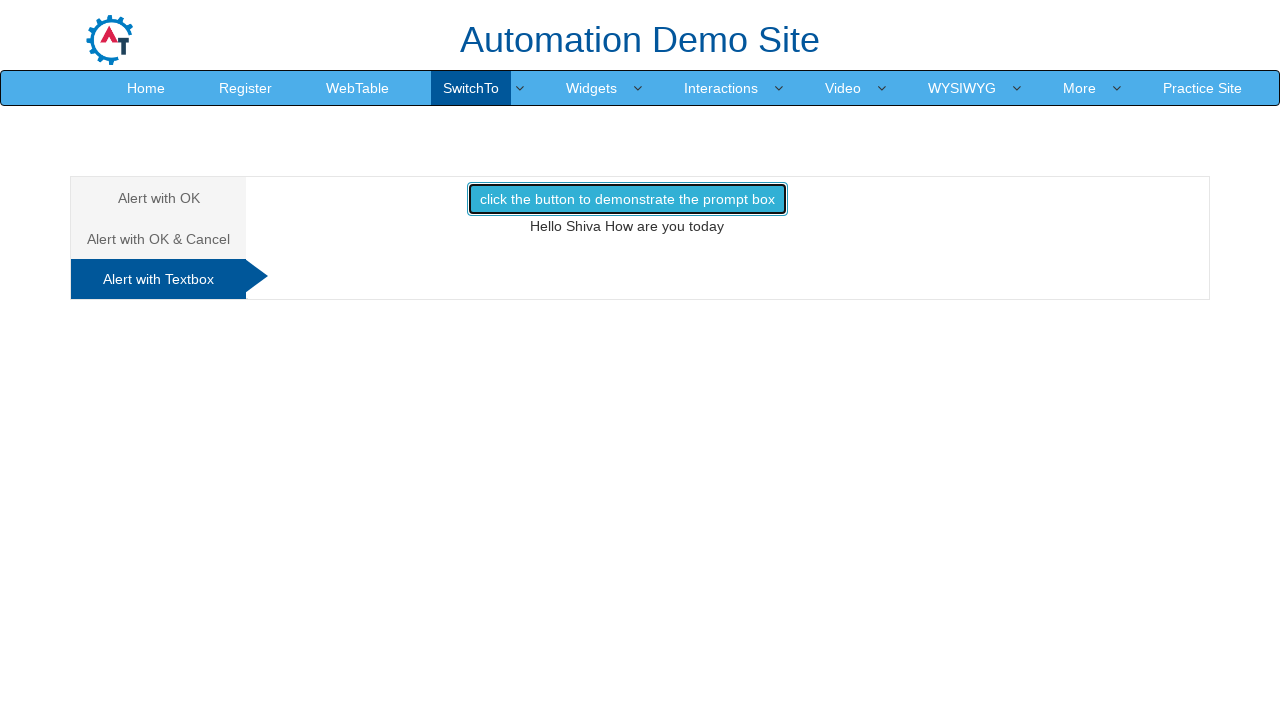

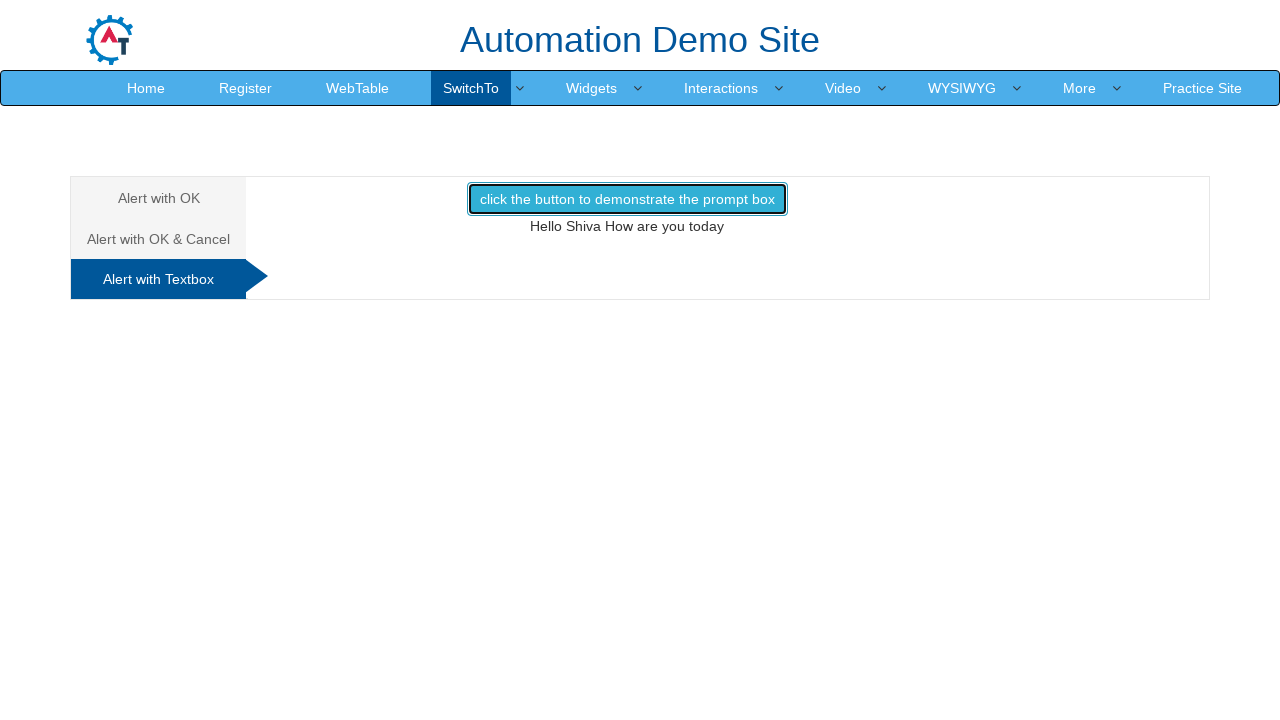